Tests double-click functionality on a button to trigger an action

Starting URL: https://automationfc.github.io/basic-form/index.html

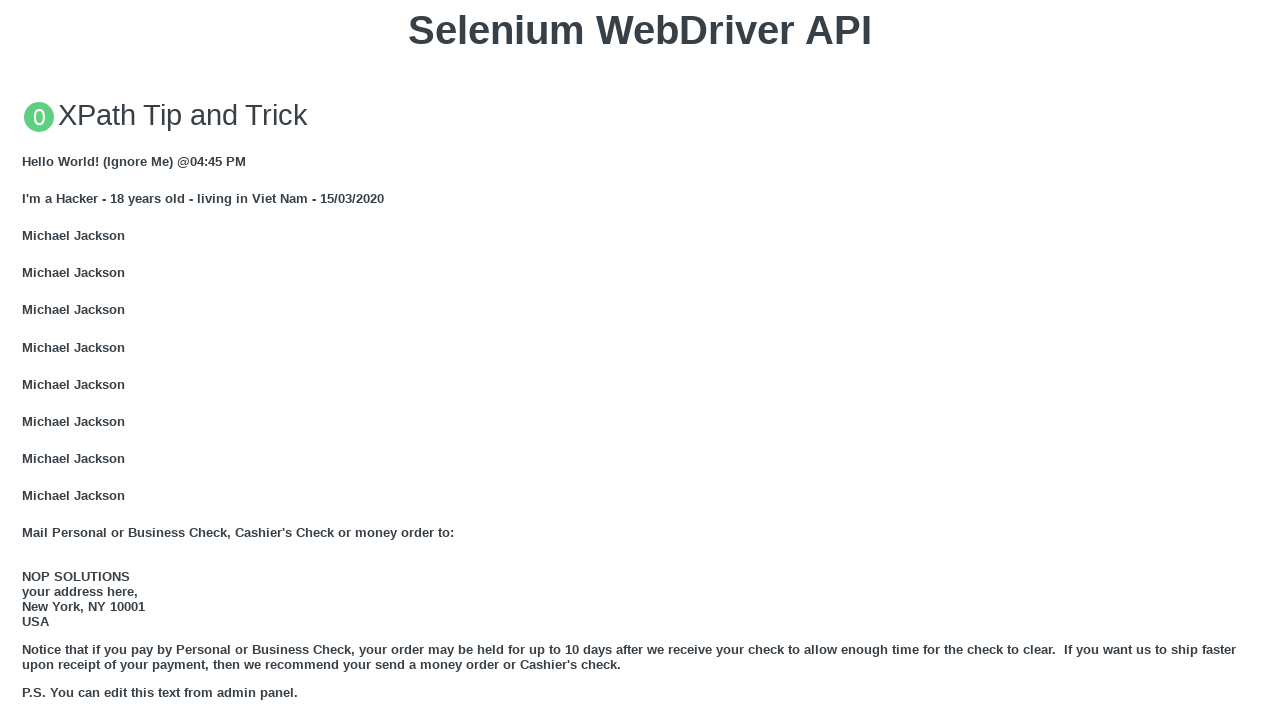

Double-clicked button with ondblclick='doubleClickMe()' event handler at (640, 361) on xpath=//button[@ondblclick='doubleClickMe()']
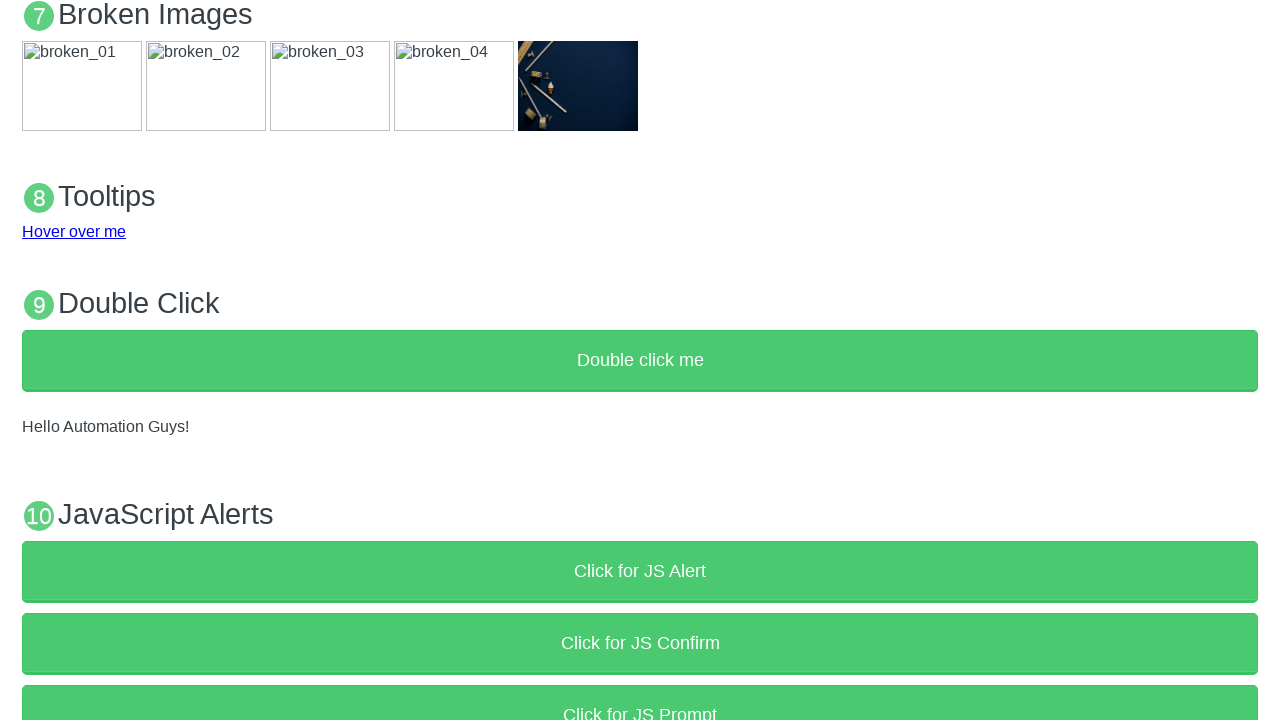

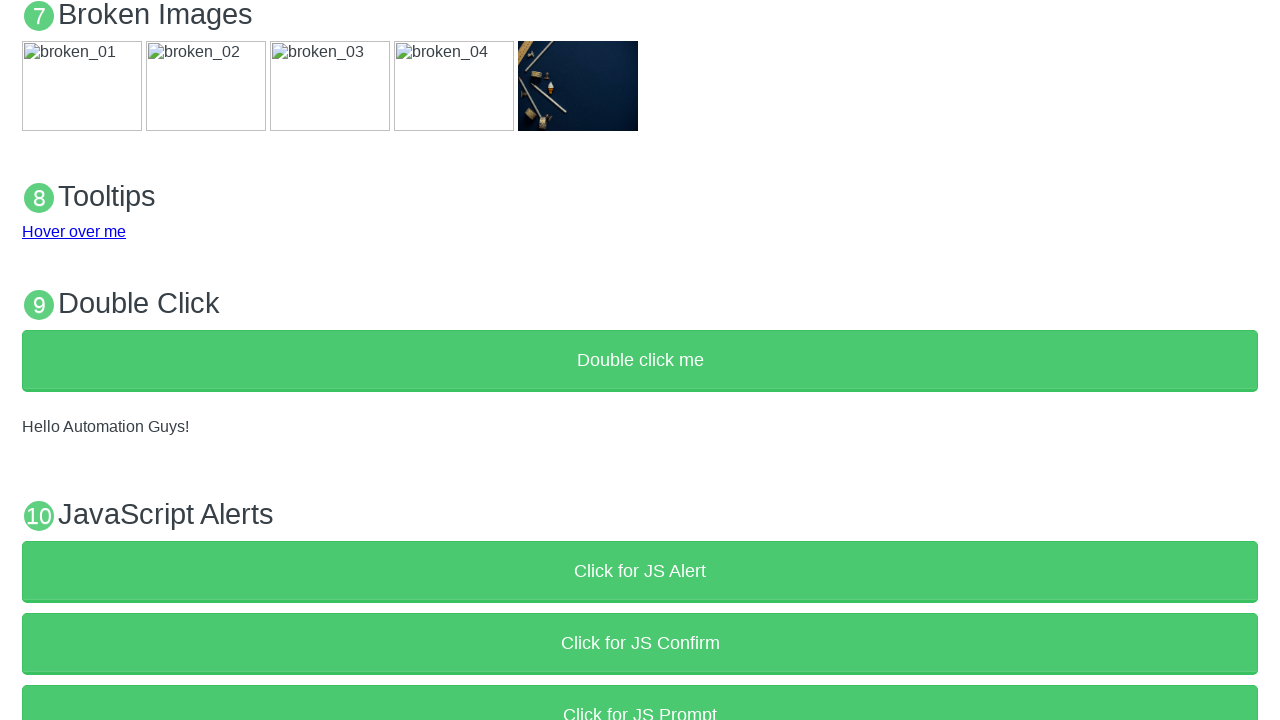